Tests alert handling functionality including simple alerts, confirmation dialogs, and prompt alerts with text input

Starting URL: https://demoqa.com/alerts

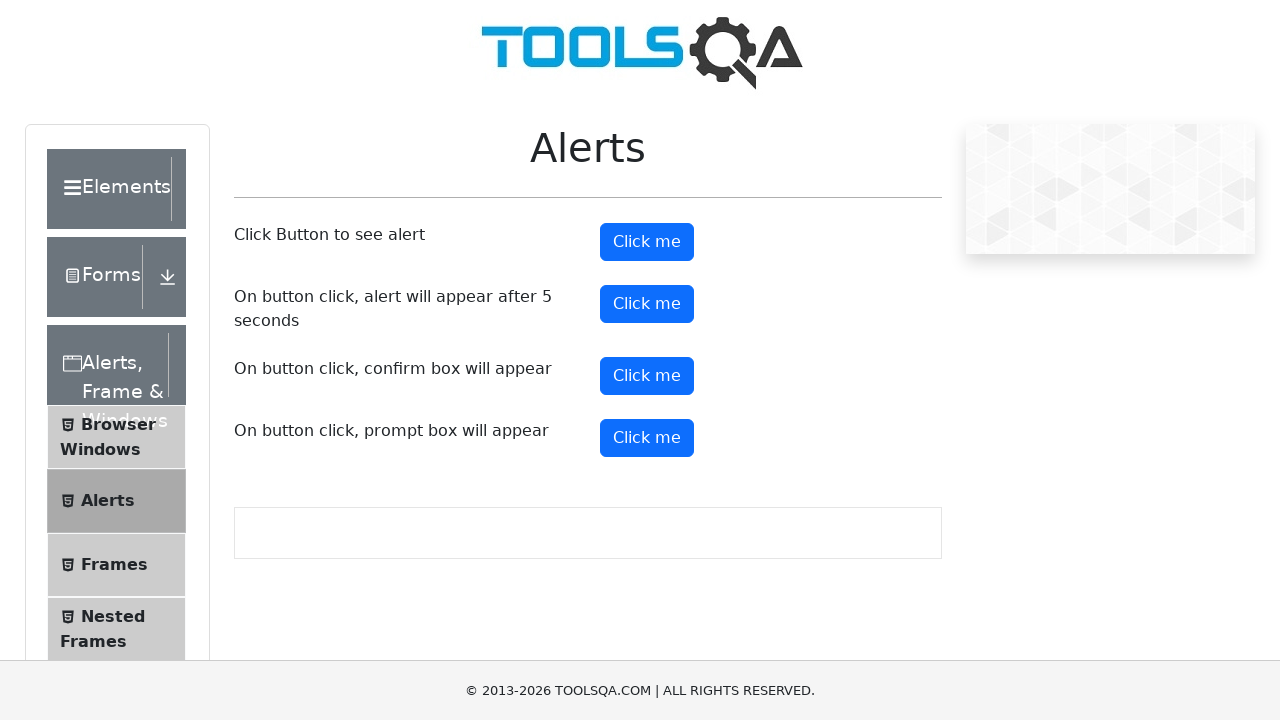

Scrolled down 500px to view alert buttons
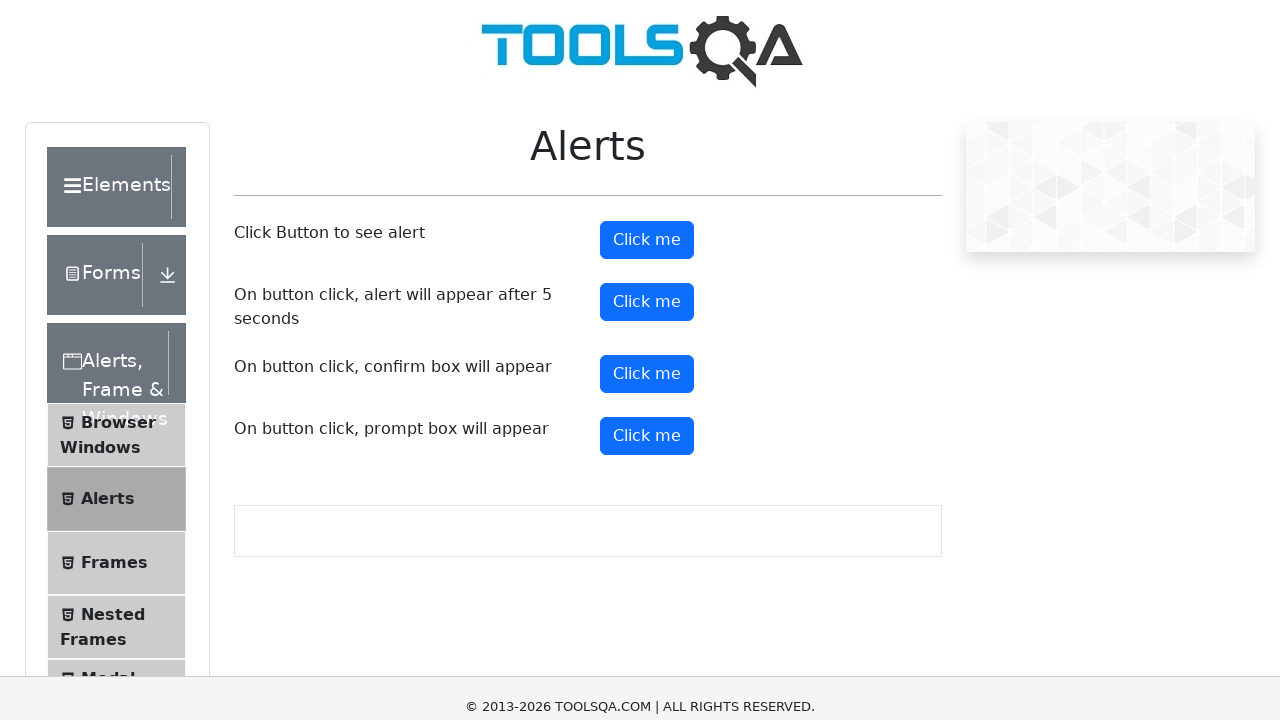

Clicked simple alert button at (647, 19) on button#alertButton
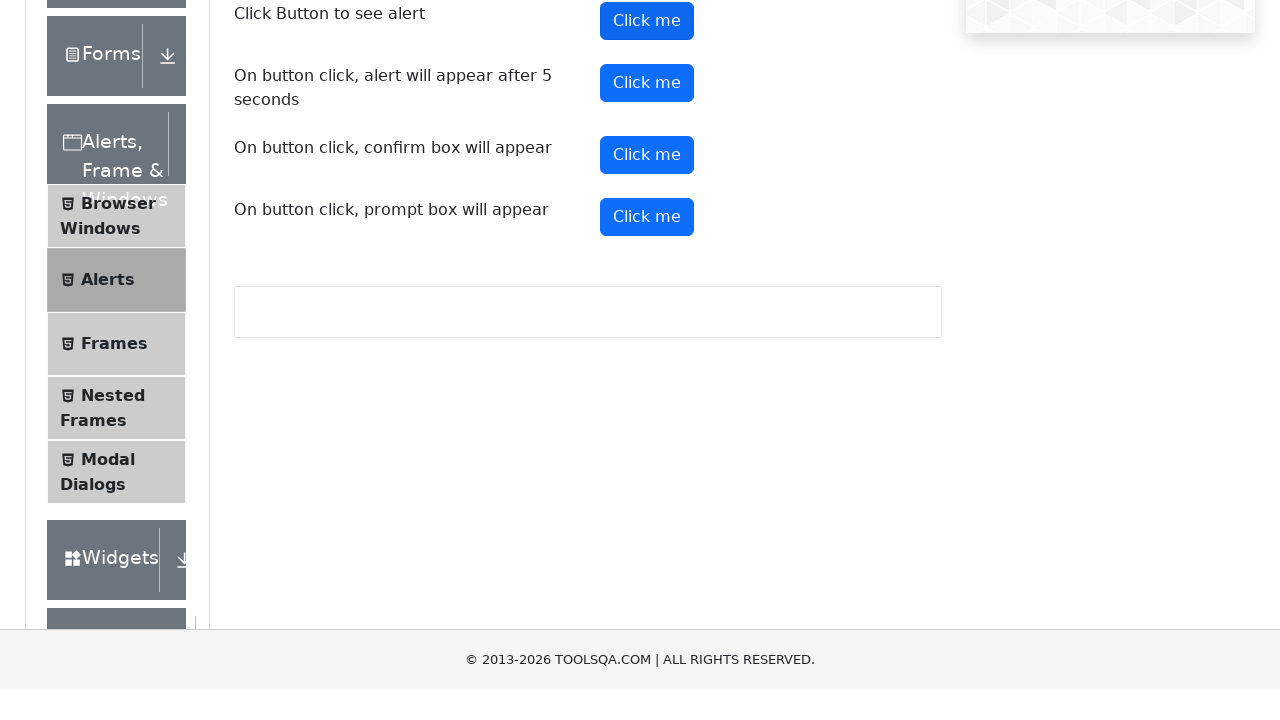

Accepted simple alert dialog
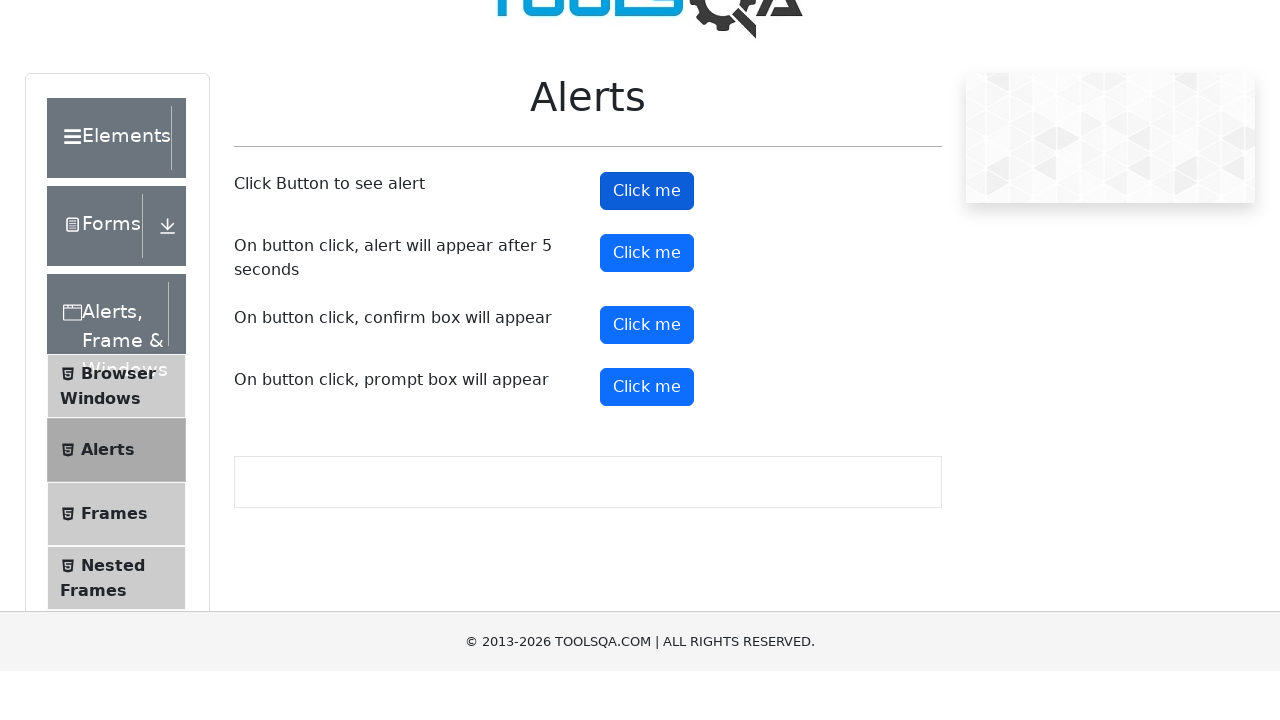

Clicked confirmation dialog button at (647, 376) on #confirmButton
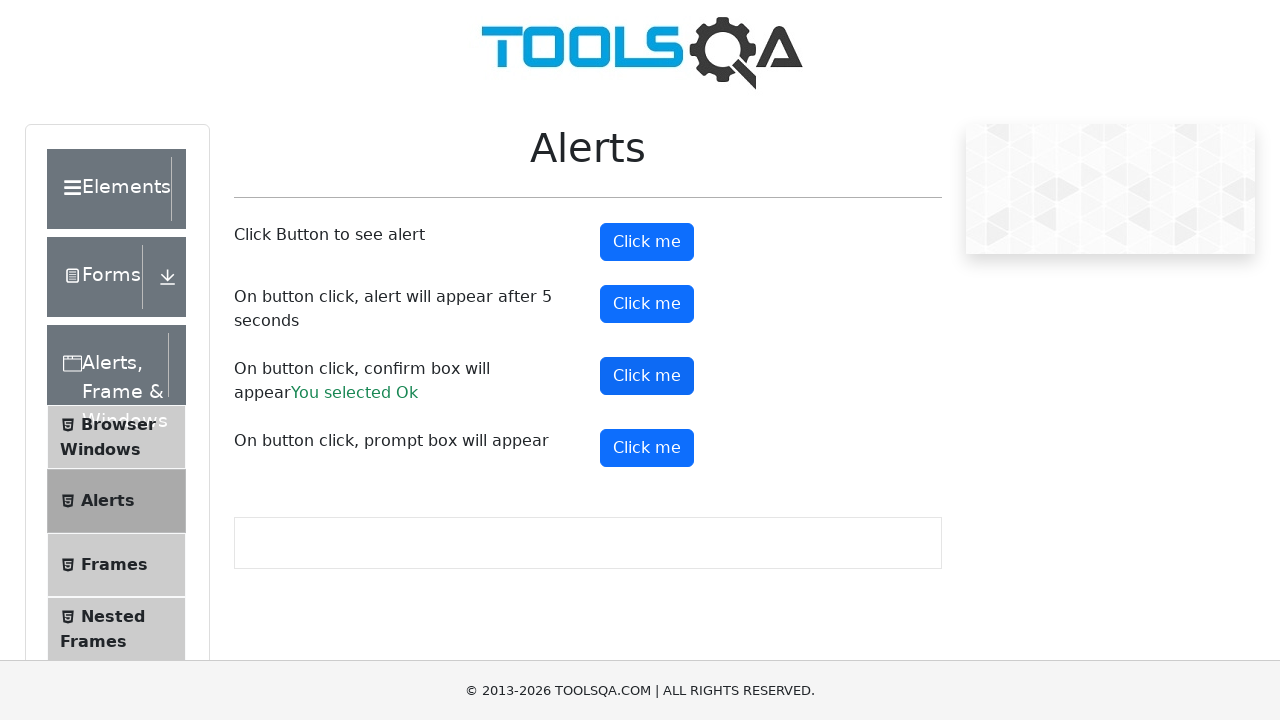

Dismissed confirmation dialog
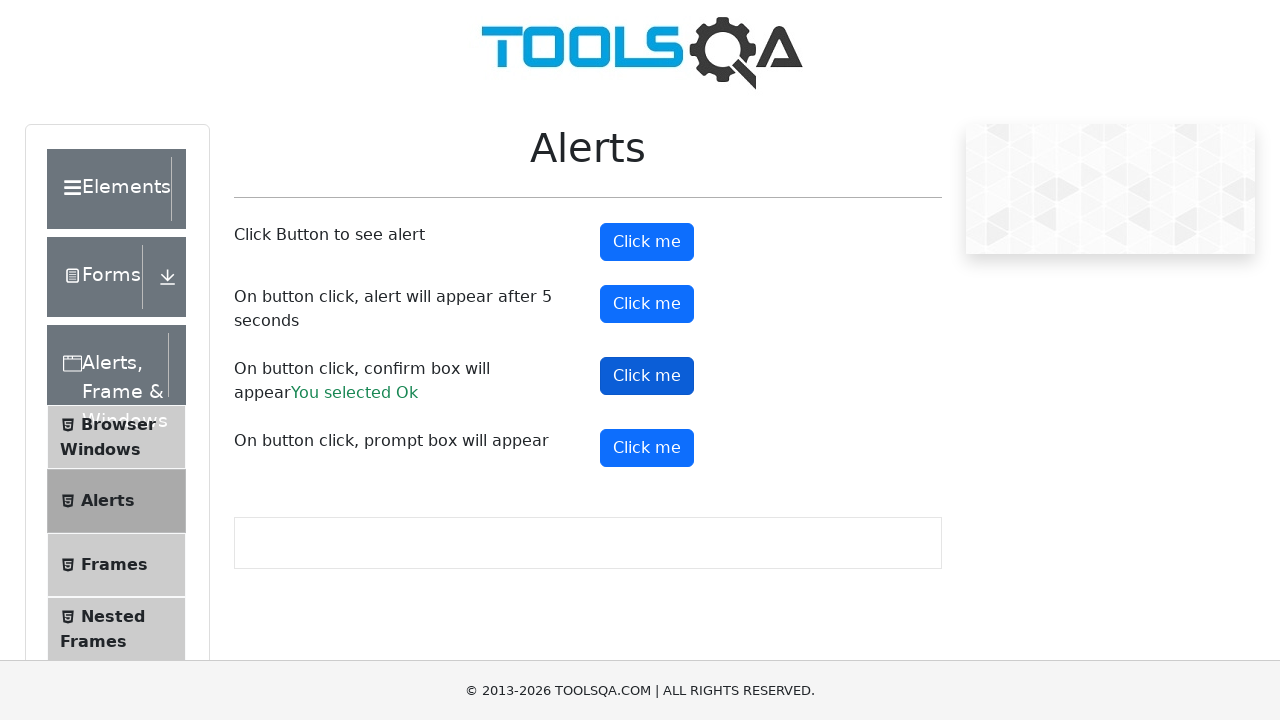

Clicked prompt alert button at (647, 448) on #promtButton
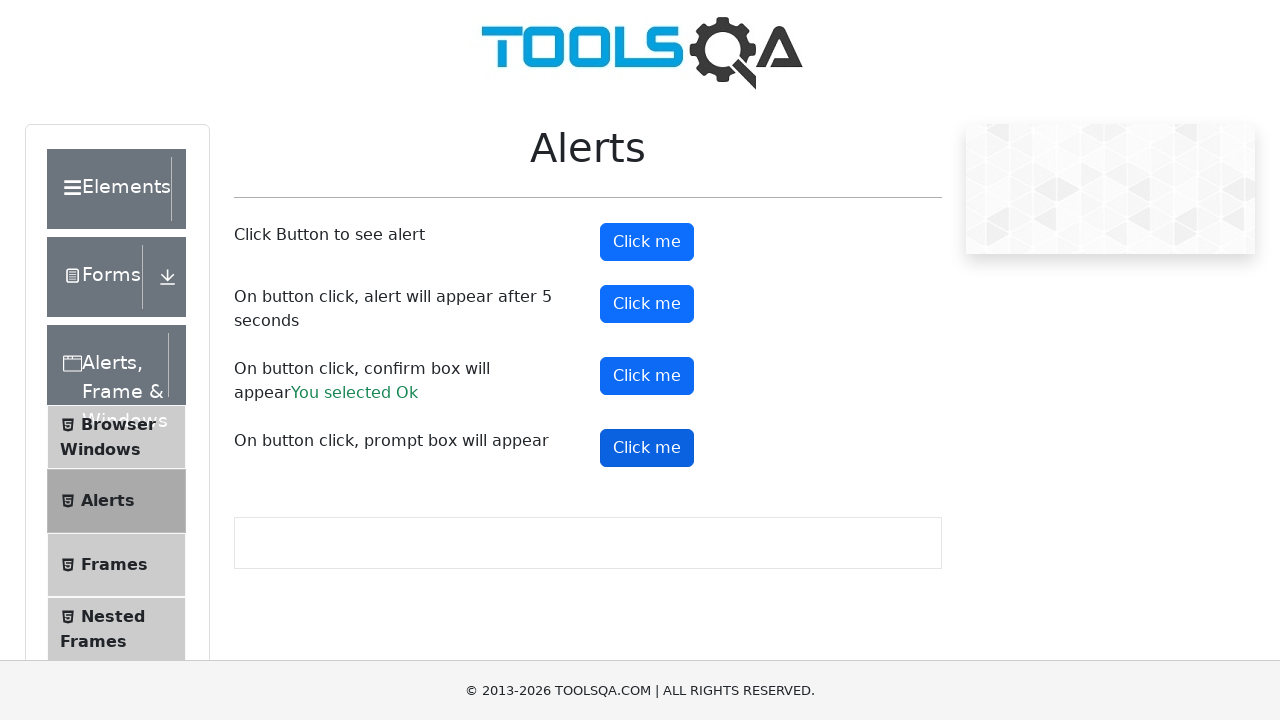

Entered 'Sateesh' in prompt dialog and accepted
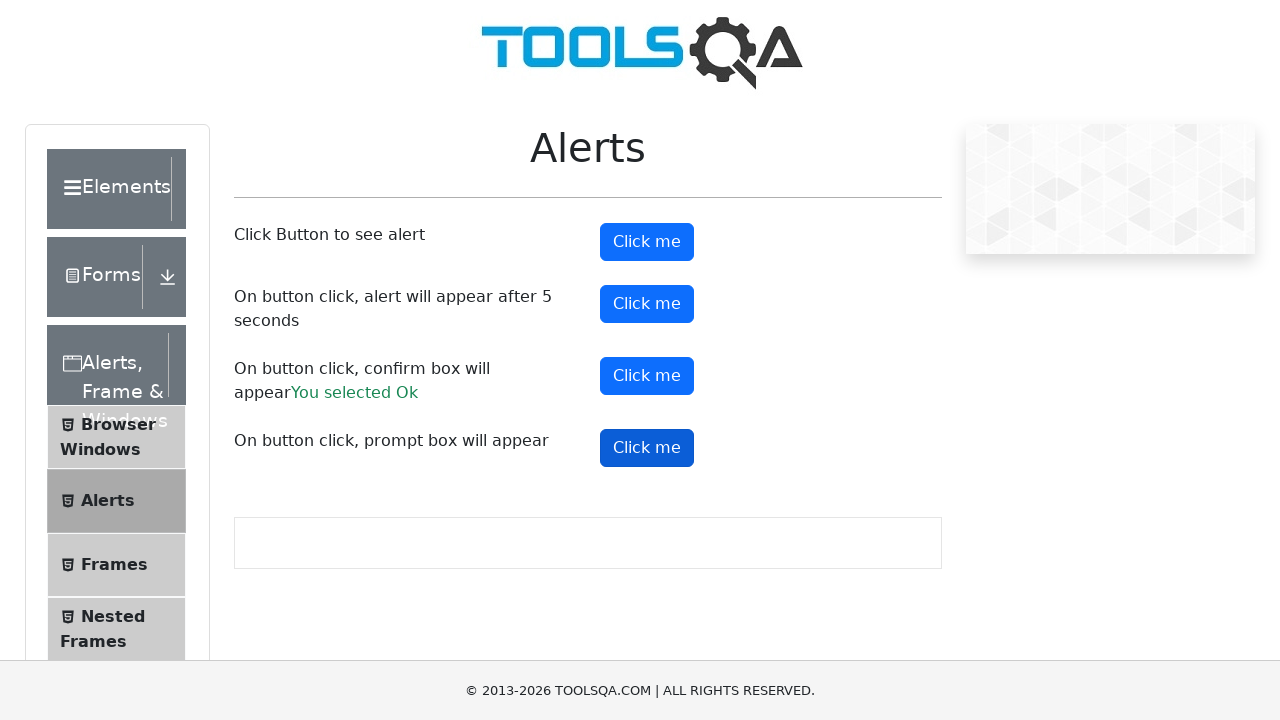

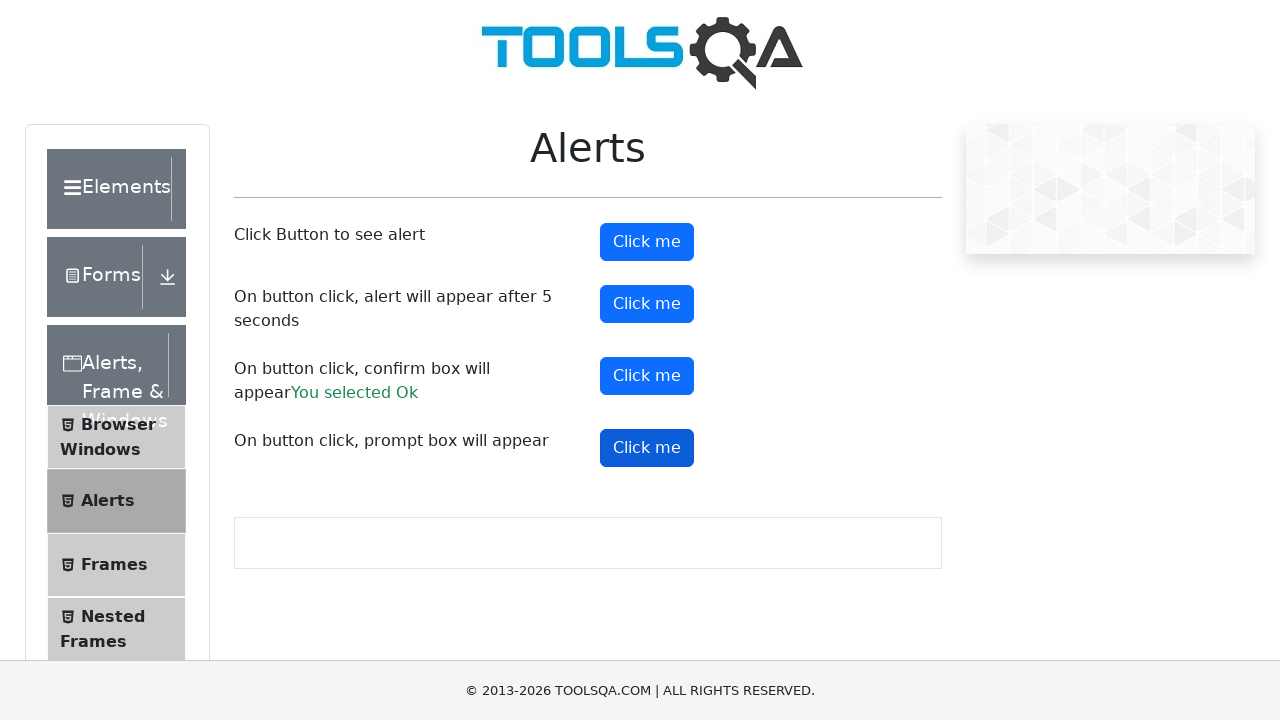